Tests that clicking the timer alert button displays a JavaScript alert after 5 seconds delay, then accepts it

Starting URL: https://demoqa.com/alerts

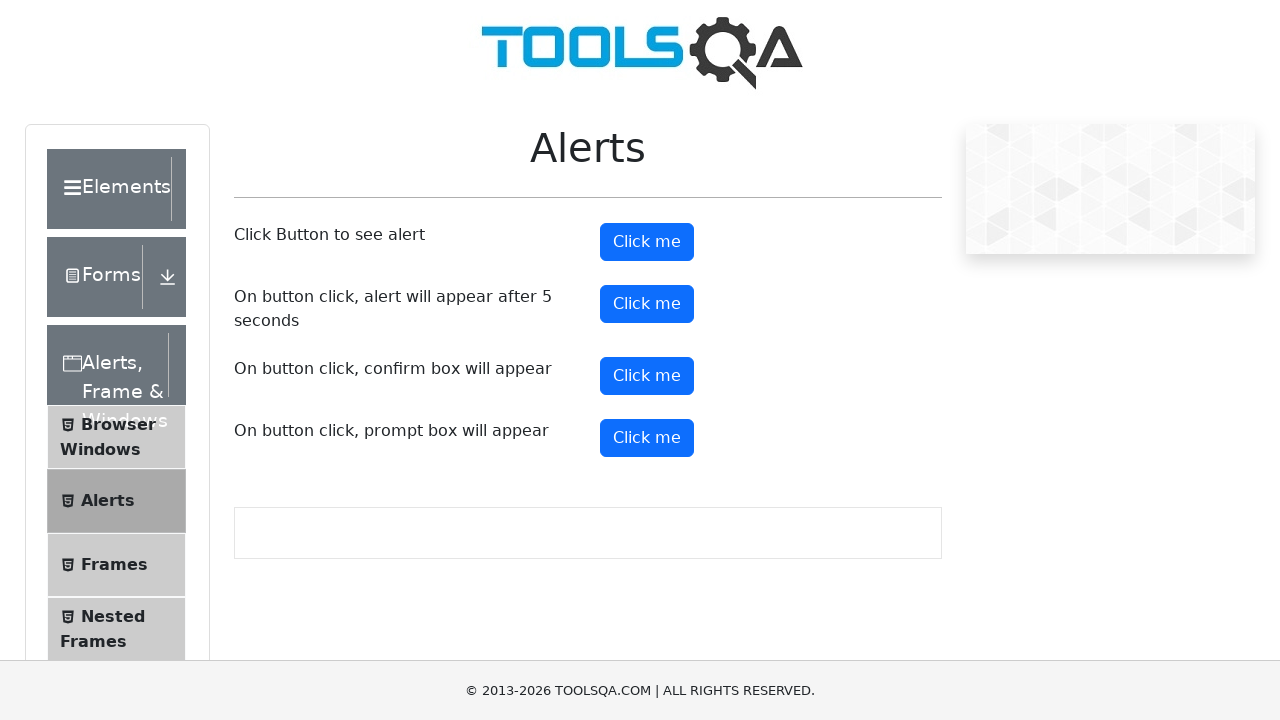

Set up dialog handler to automatically accept alerts
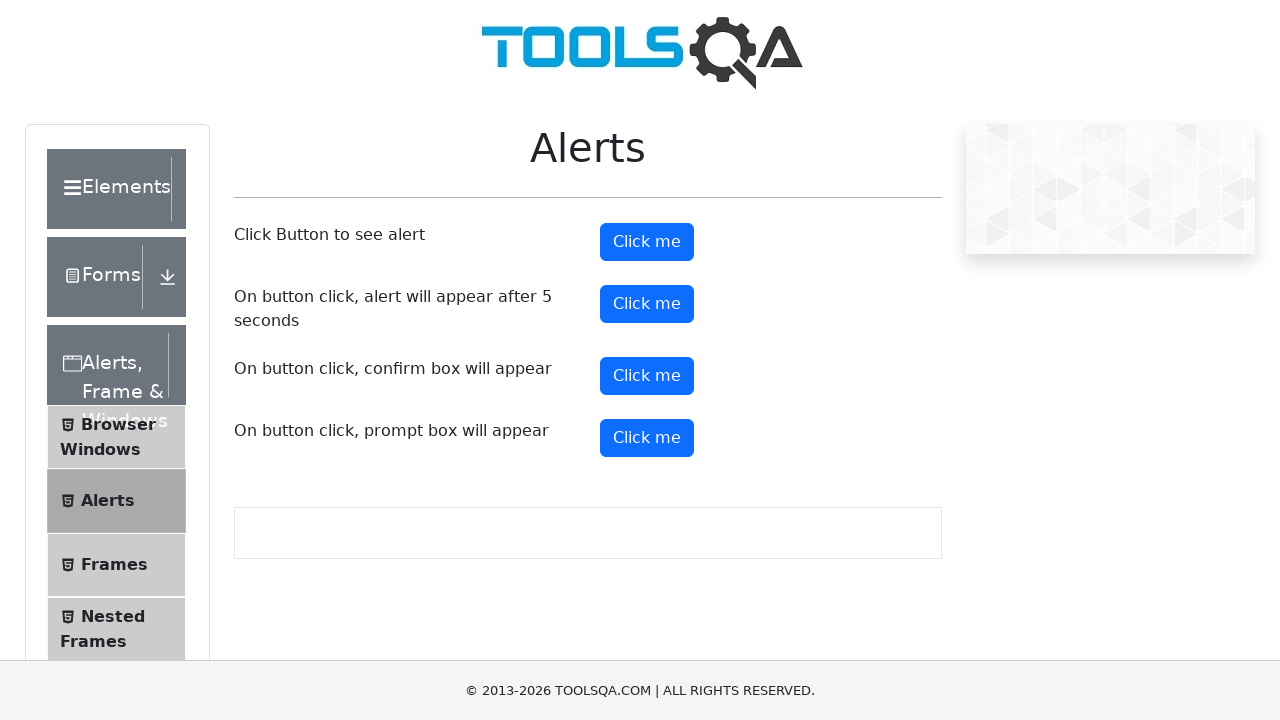

Clicked the timer alert button at (647, 304) on #timerAlertButton
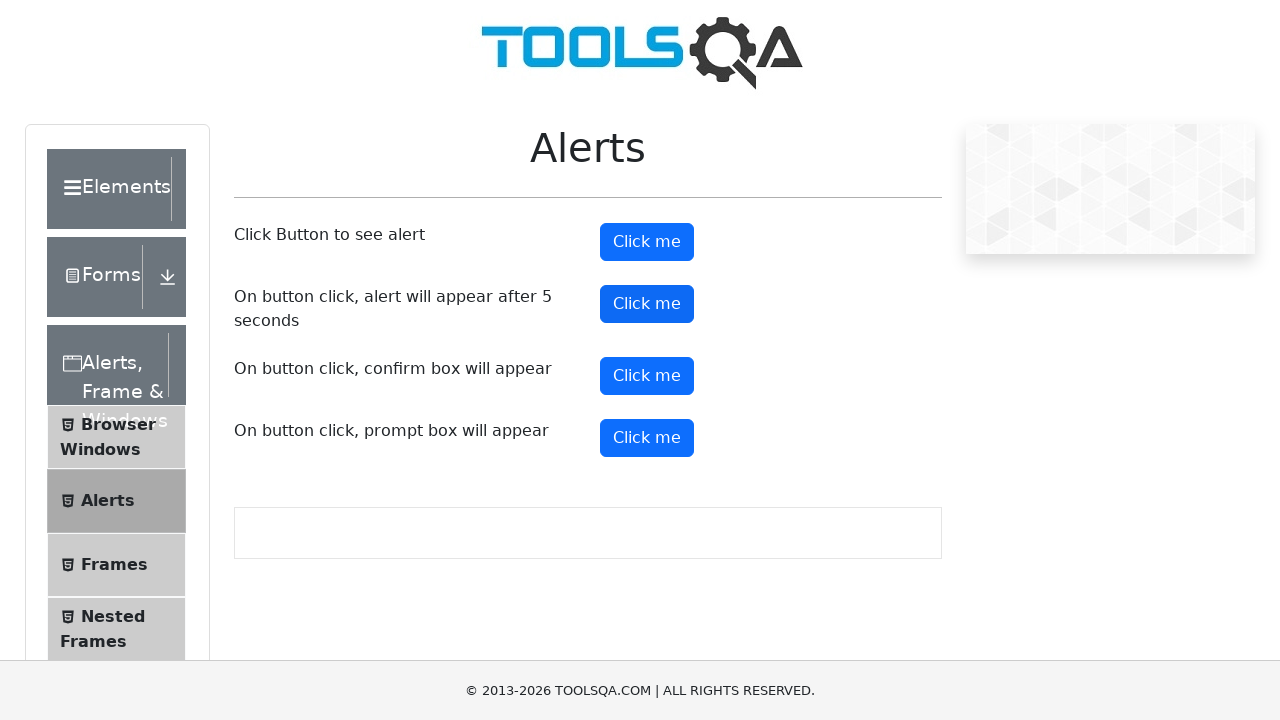

Waited 6 seconds for the delayed alert to appear and be accepted
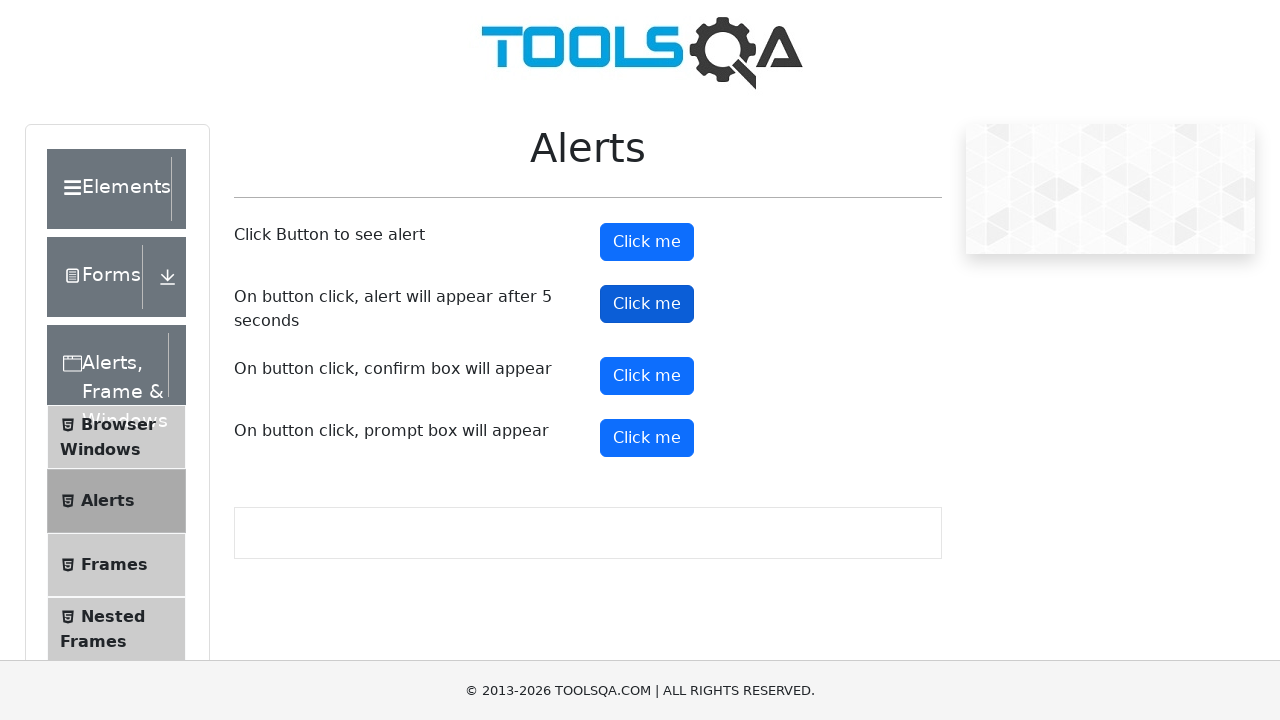

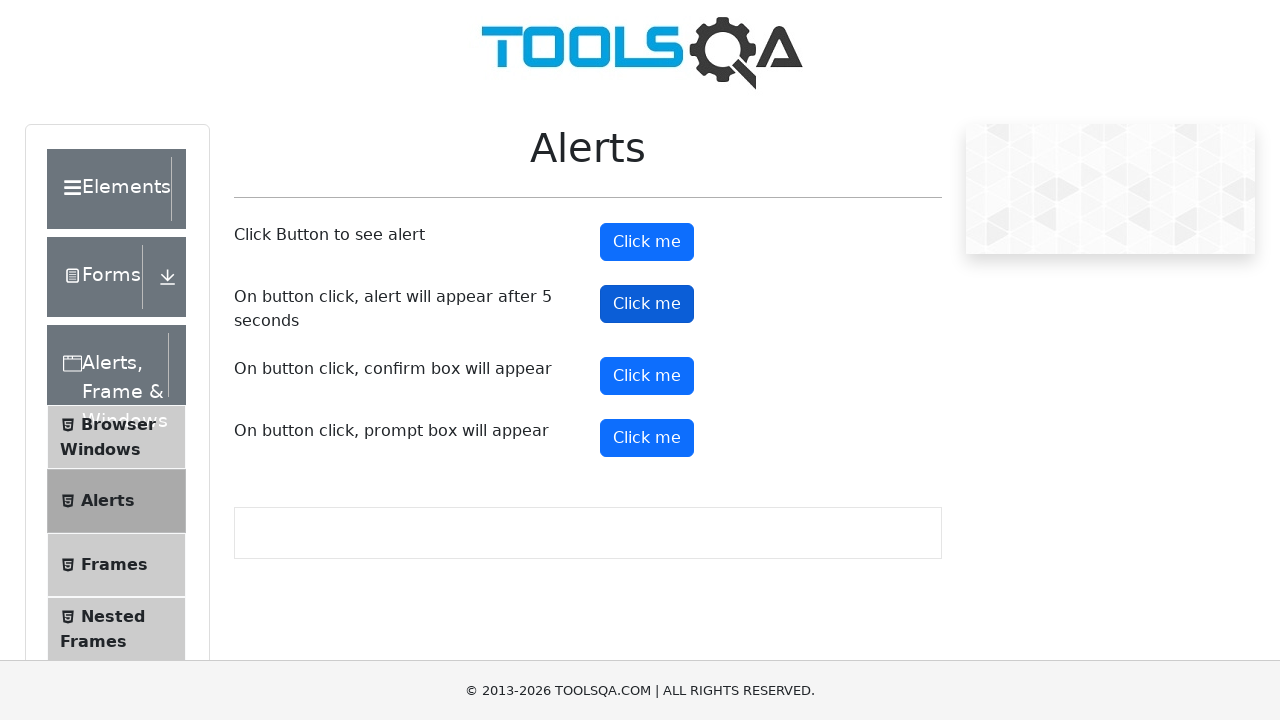